Tests a confirm alert dialog by accepting it

Starting URL: https://demoqa.com/alerts

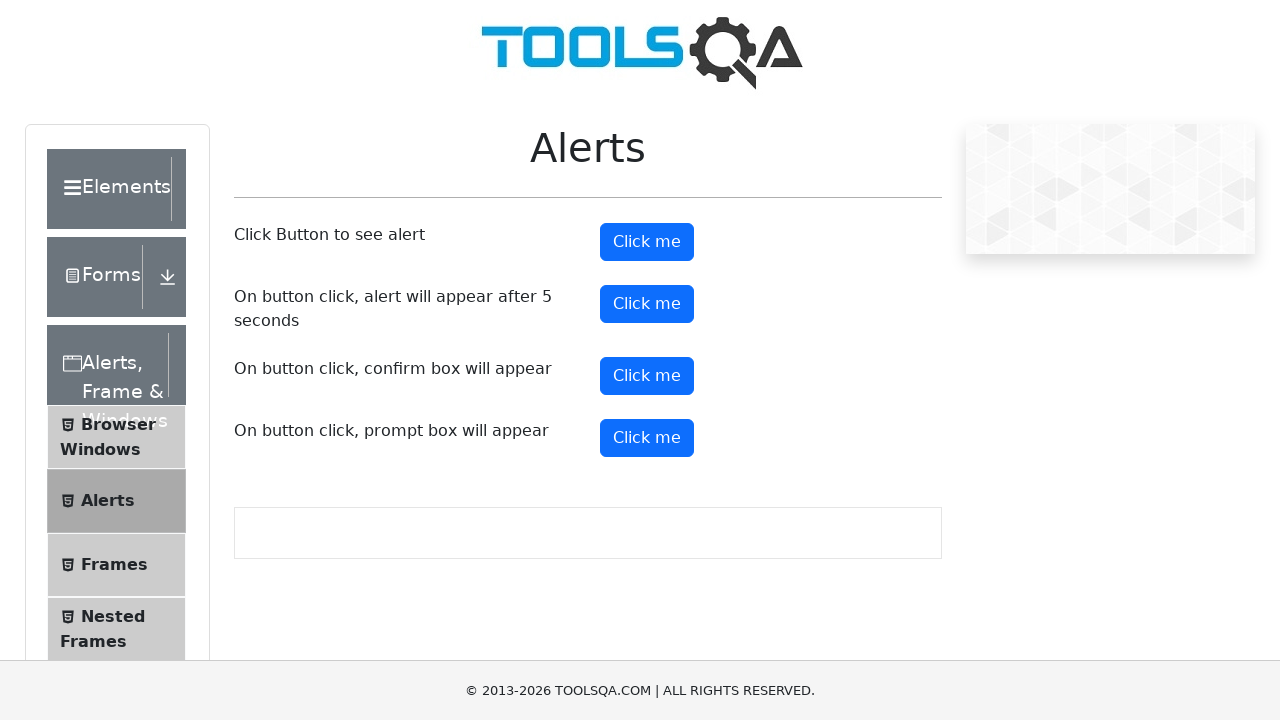

Set up dialog handler to accept confirm dialogs
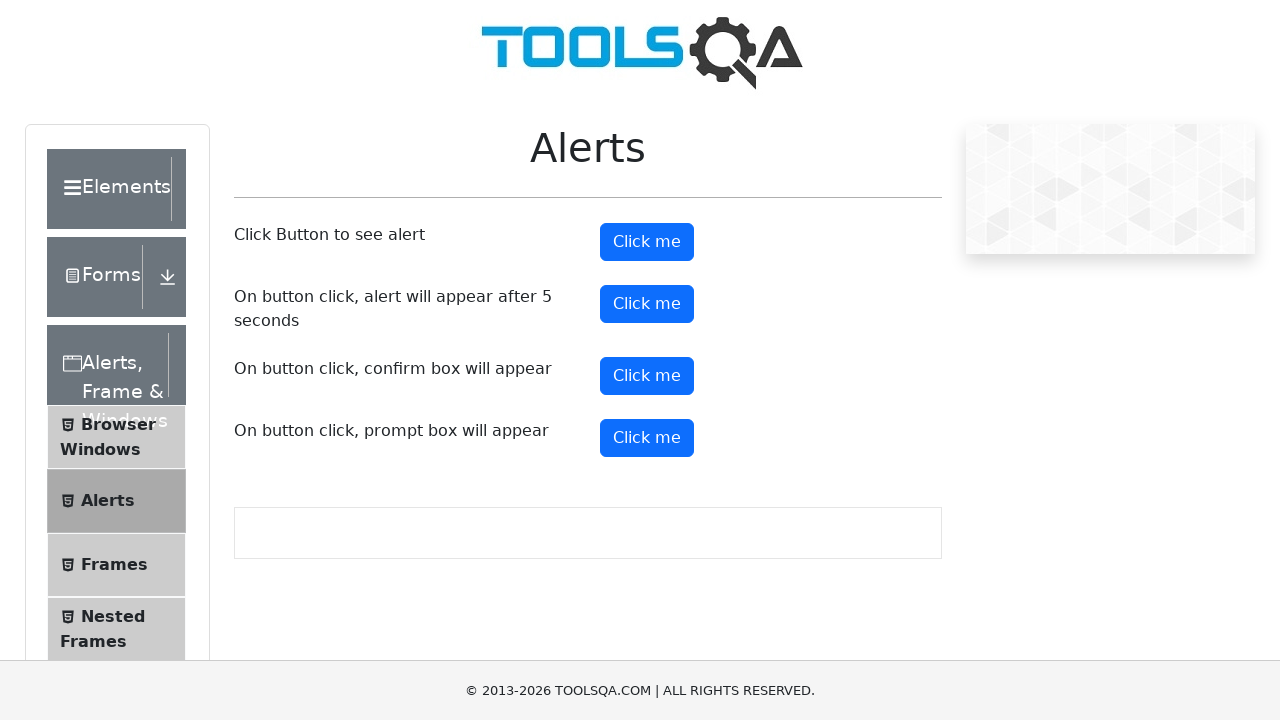

Clicked the confirm alert button at (647, 376) on #confirmButton
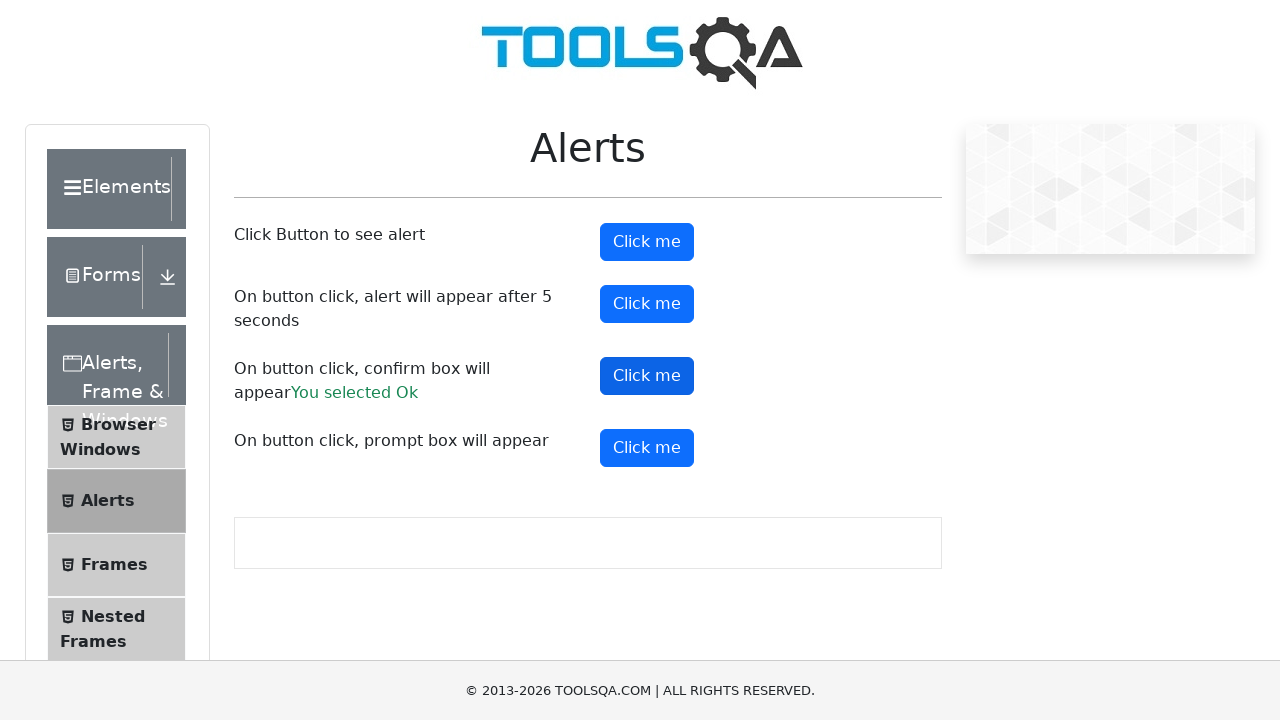

Confirm result message appeared on page
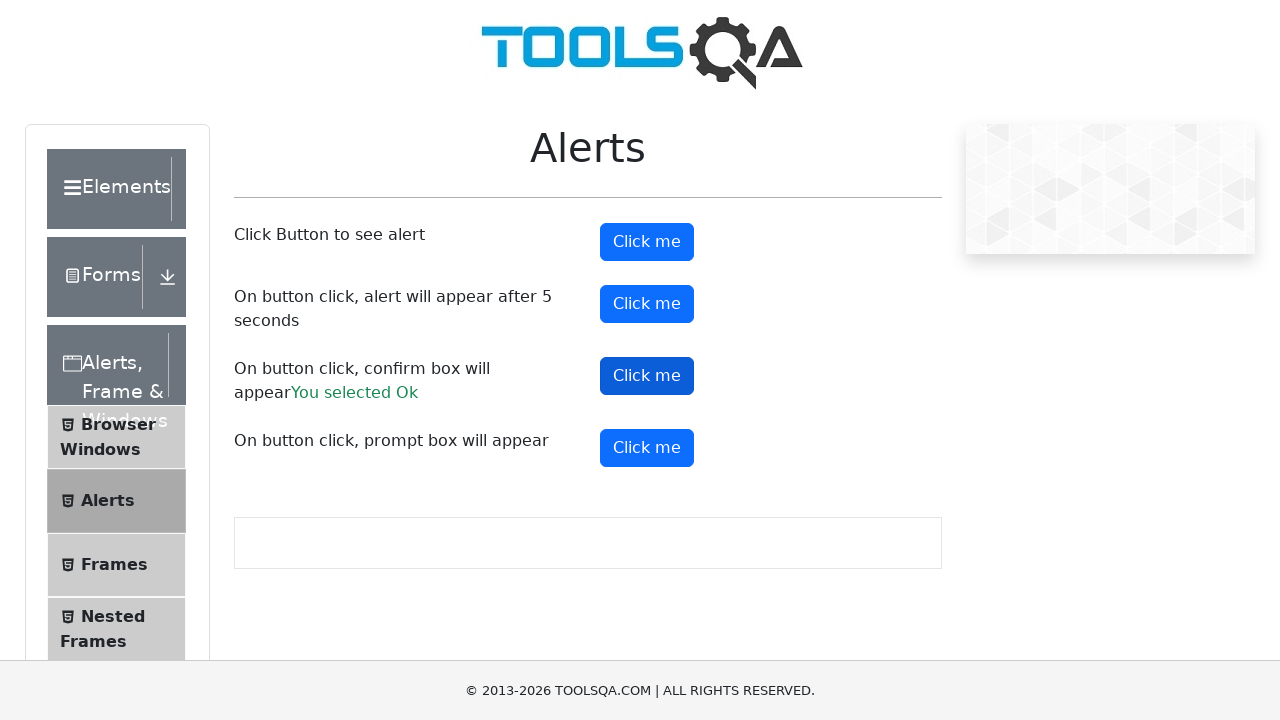

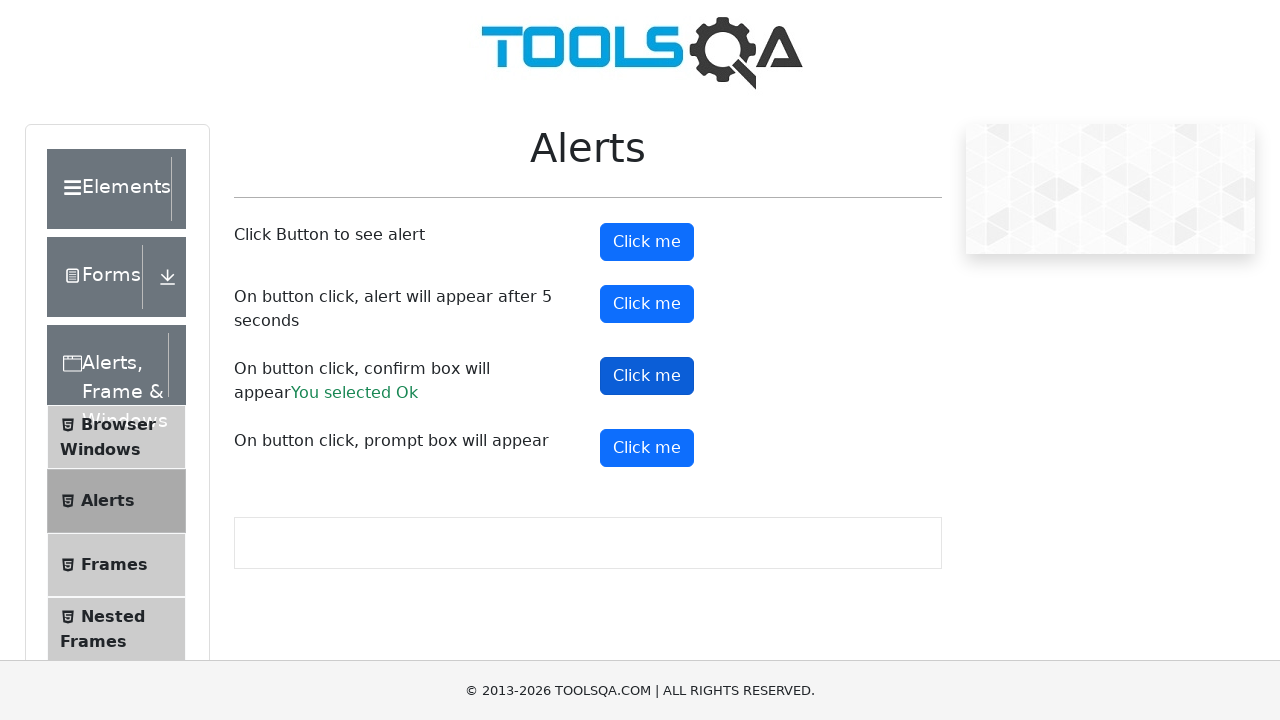